Tests dynamic loading page by clicking on Example 1 link and verifying the page header text

Starting URL: https://the-internet.herokuapp.com/dynamic_loading

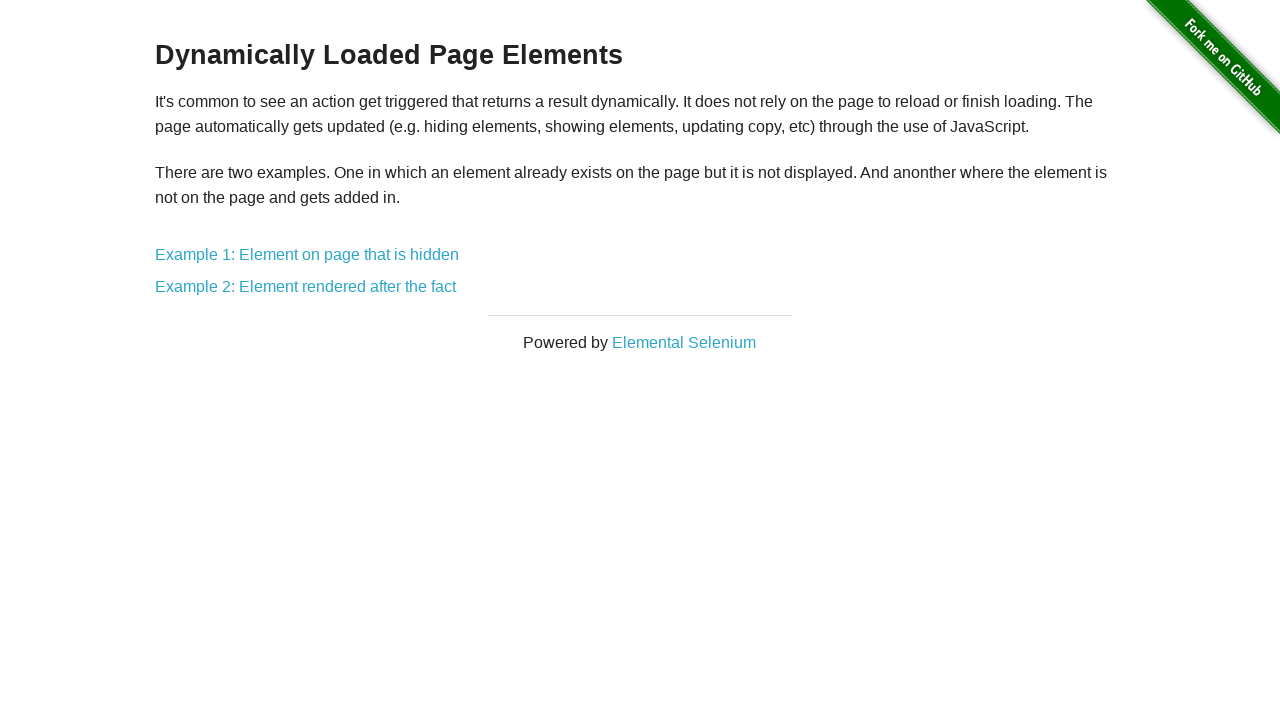

Clicked on 'Example 1: Element on page that is hidden' link at (307, 255) on text=Example 1: Element on page that is hidden
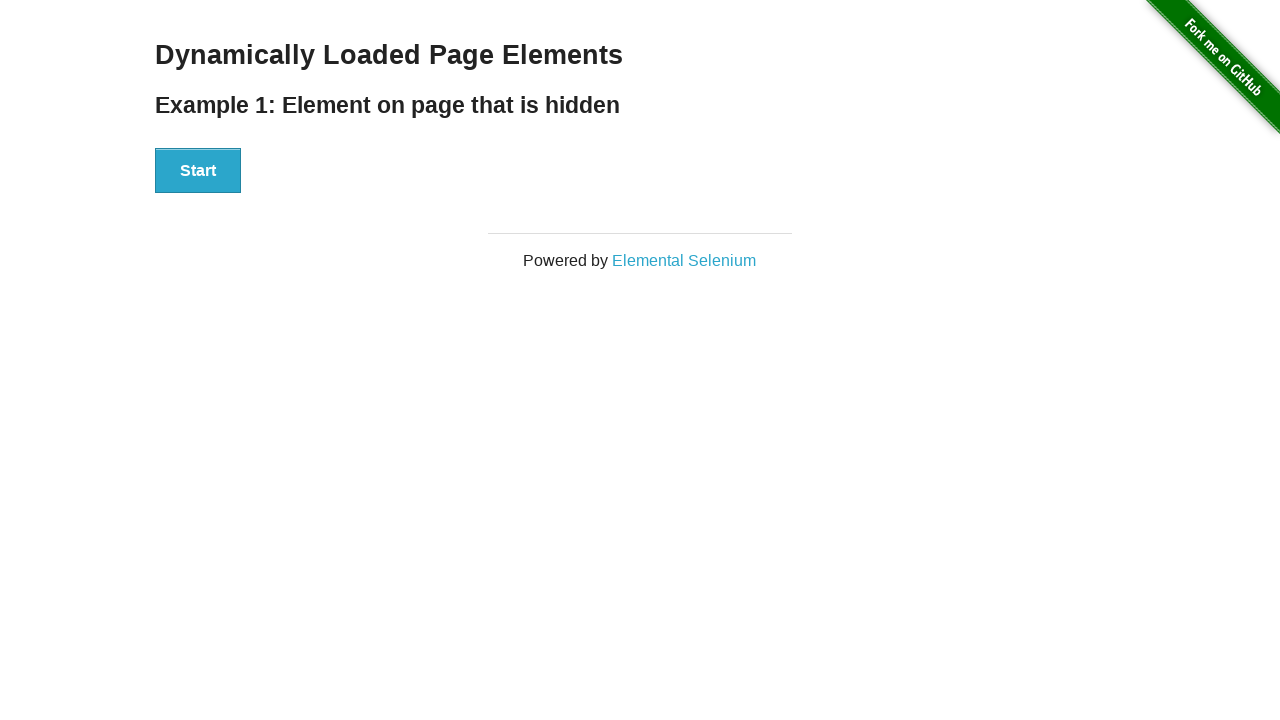

Waited for h3 header element to load
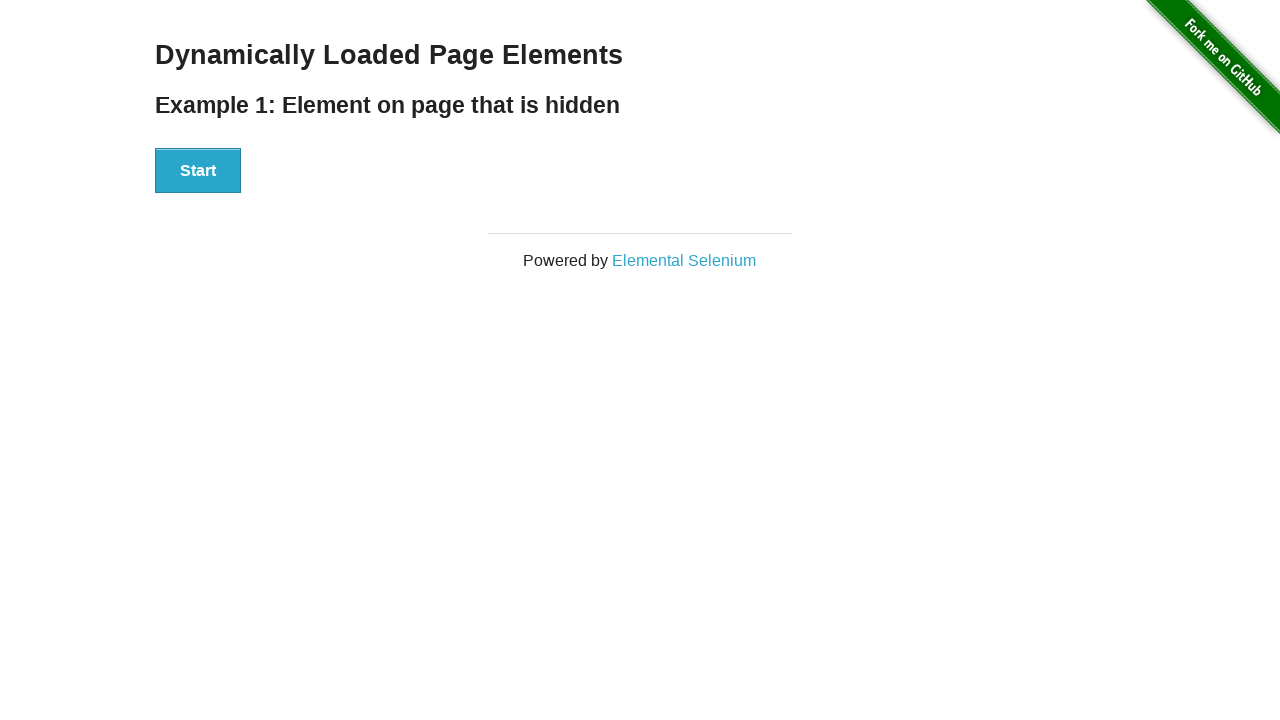

Verified header text is 'Dynamically Loaded Page Elements'
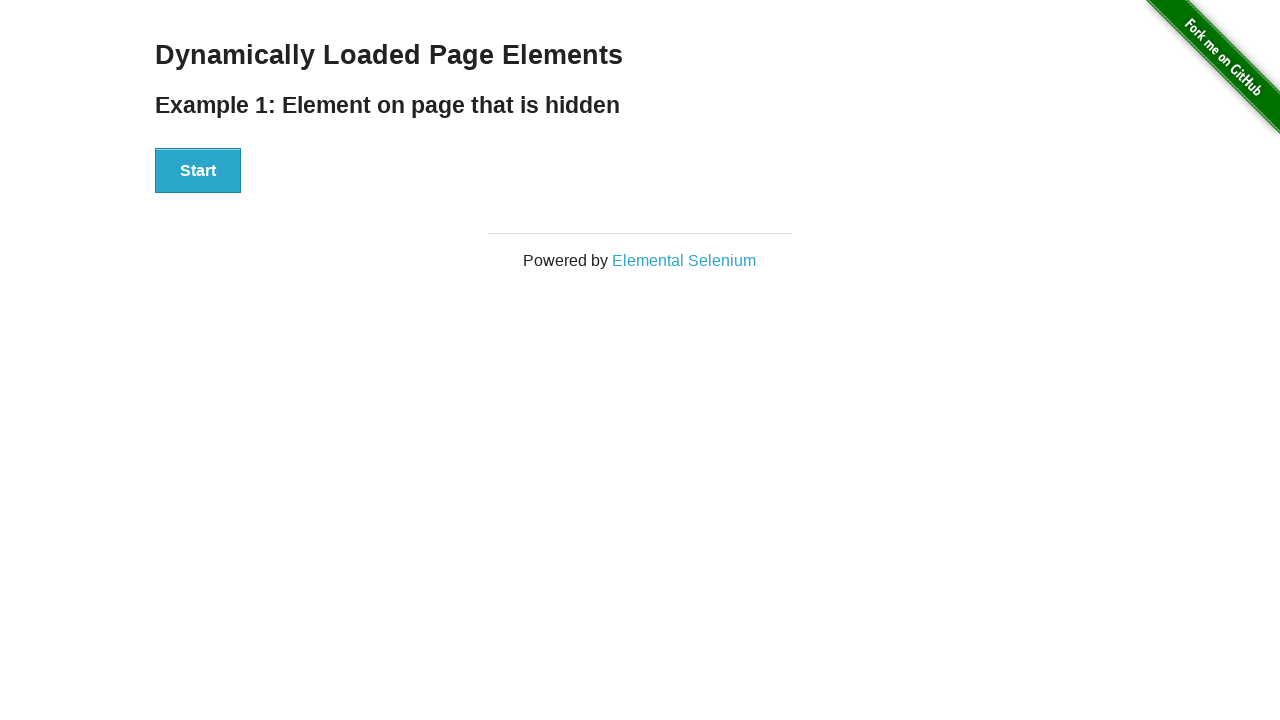

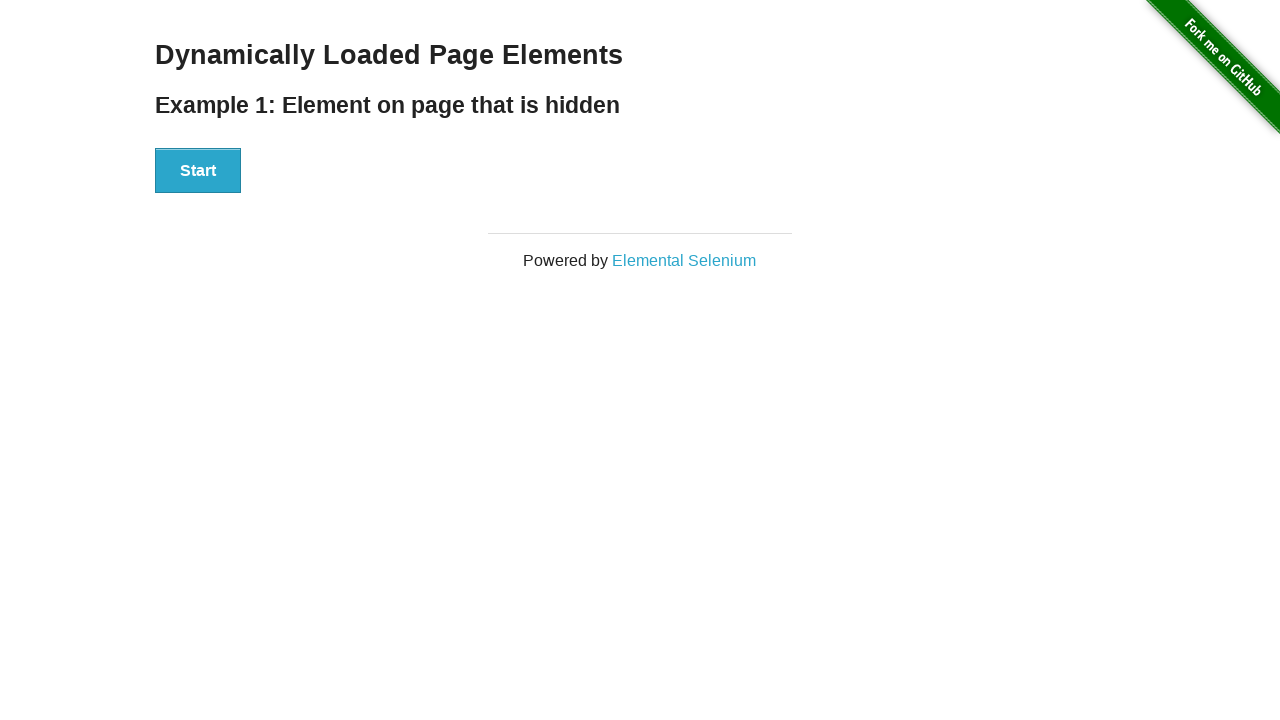